Navigates to the Techlearn website

Starting URL: https://www.techlearn.in

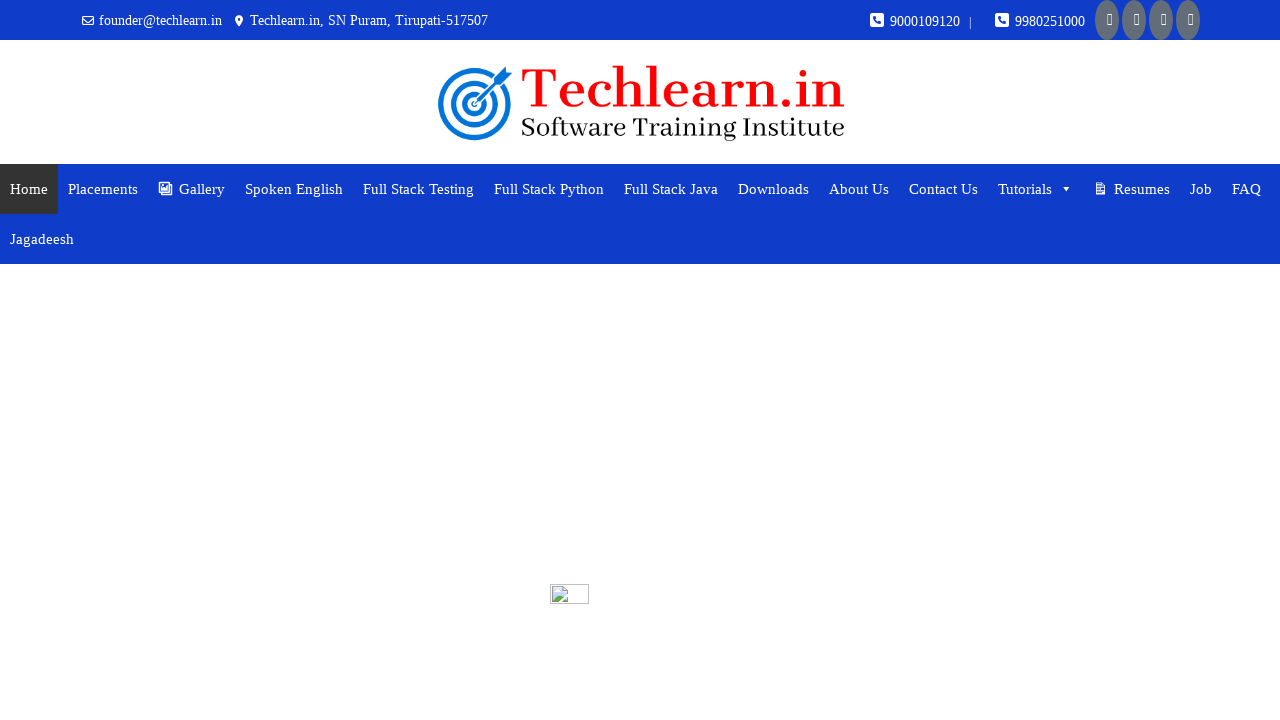

Navigated to Techlearn website at https://www.techlearn.in
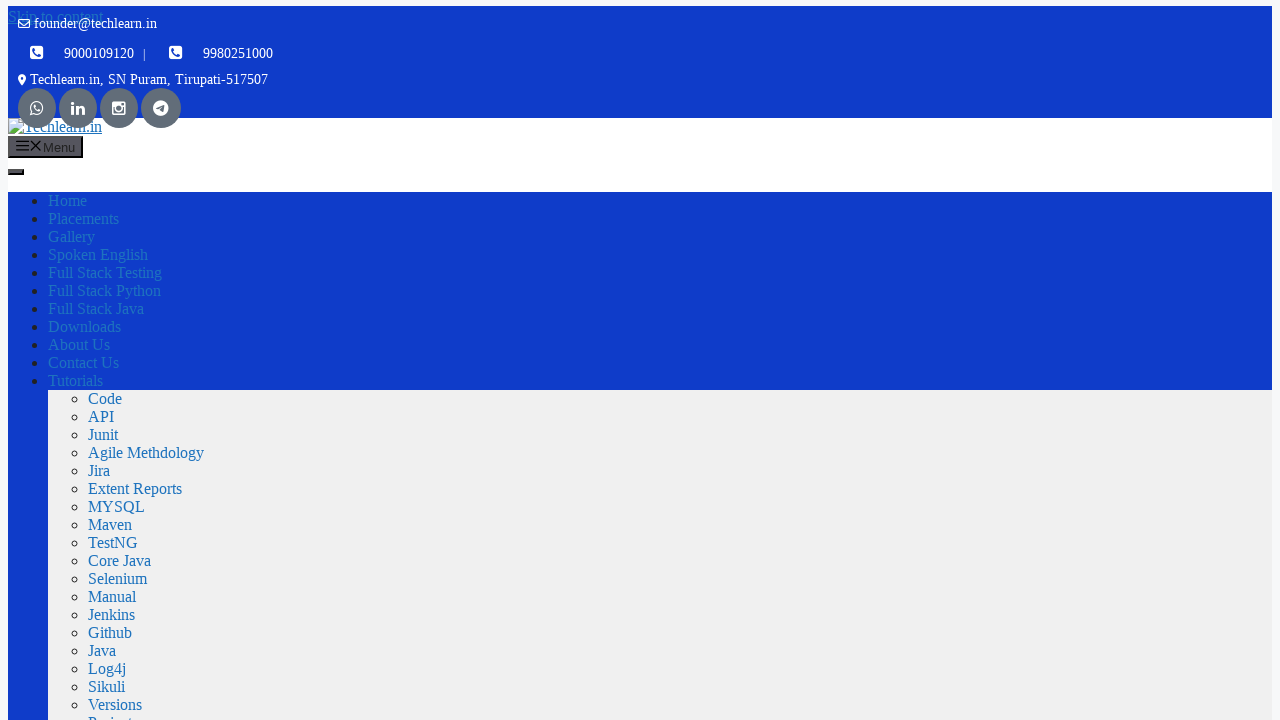

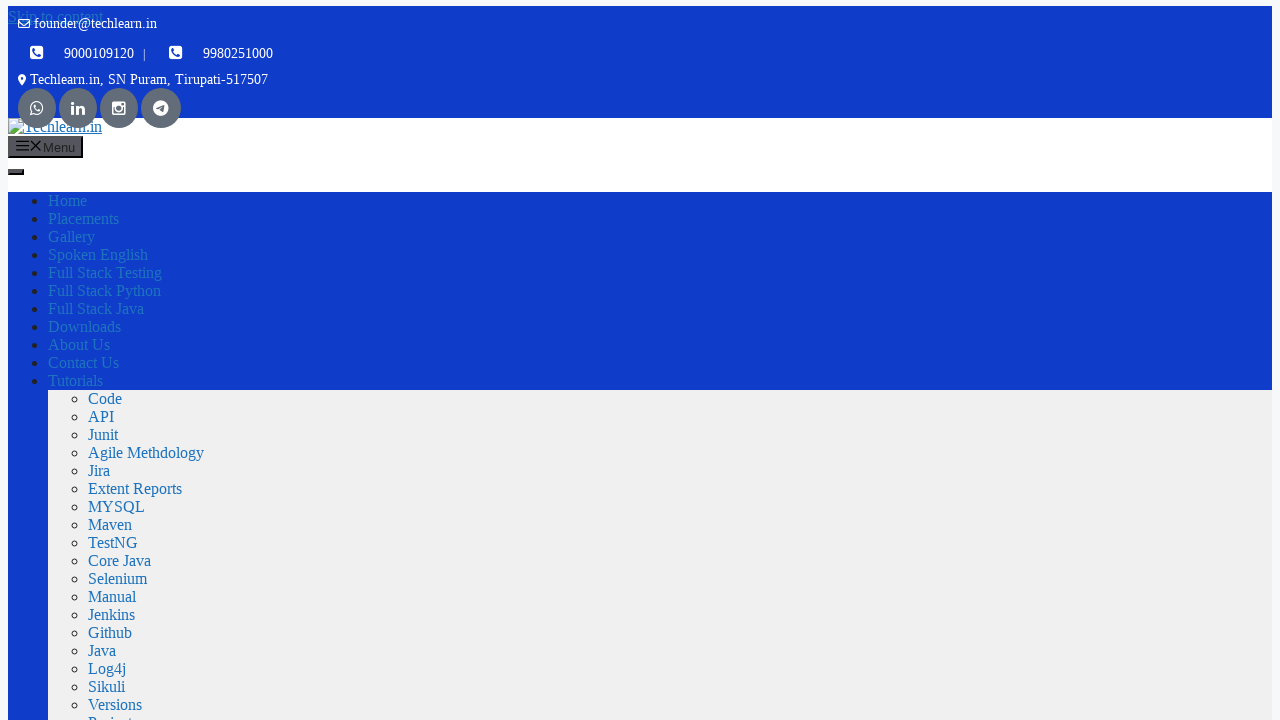